Tests clicking the search button on the APSRTC online booking website using CSS selector

Starting URL: https://www.apsrtconline.in/oprs-web/

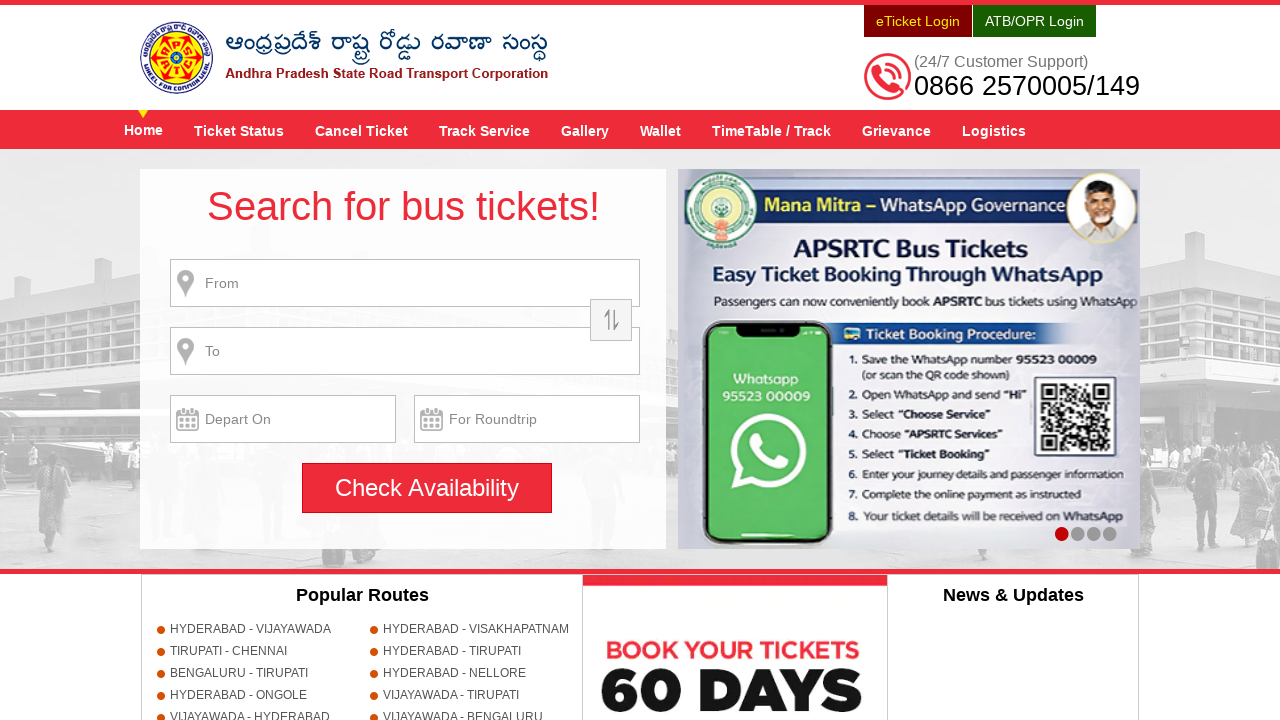

Clicked search button on APSRTC online booking website at (427, 488) on input[name='searchBtn']
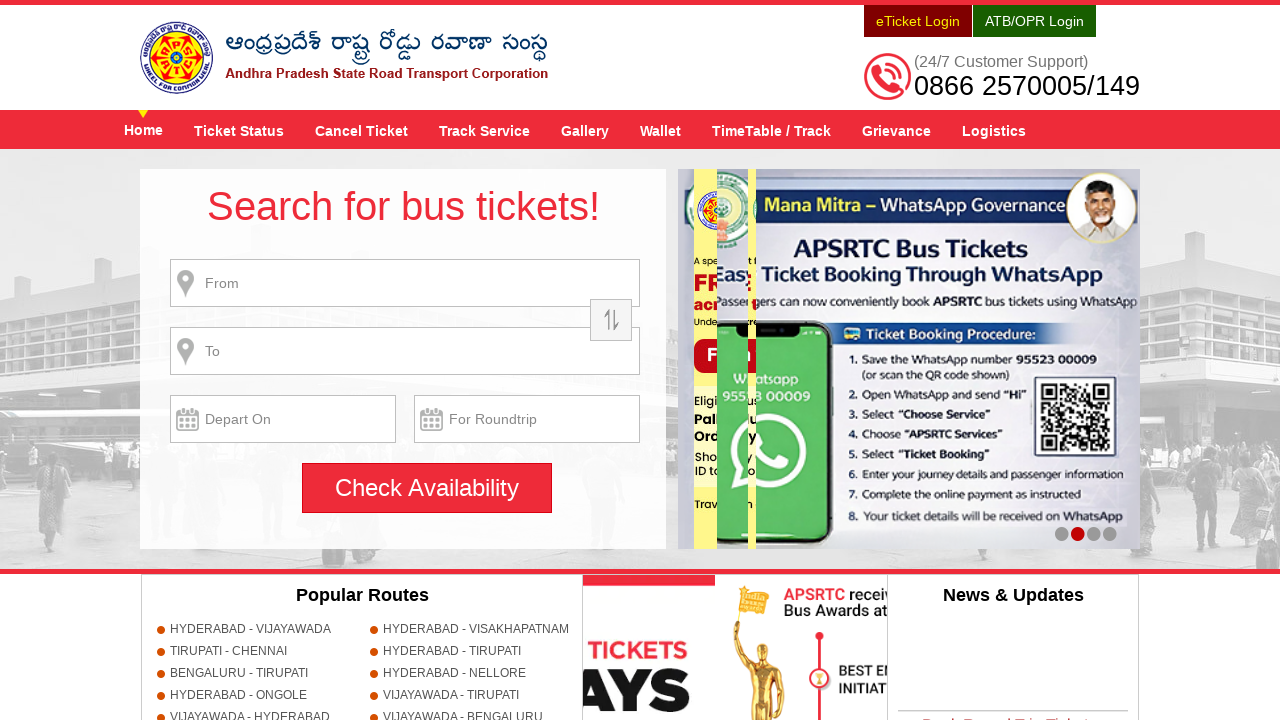

Waited 3 seconds for search action to complete
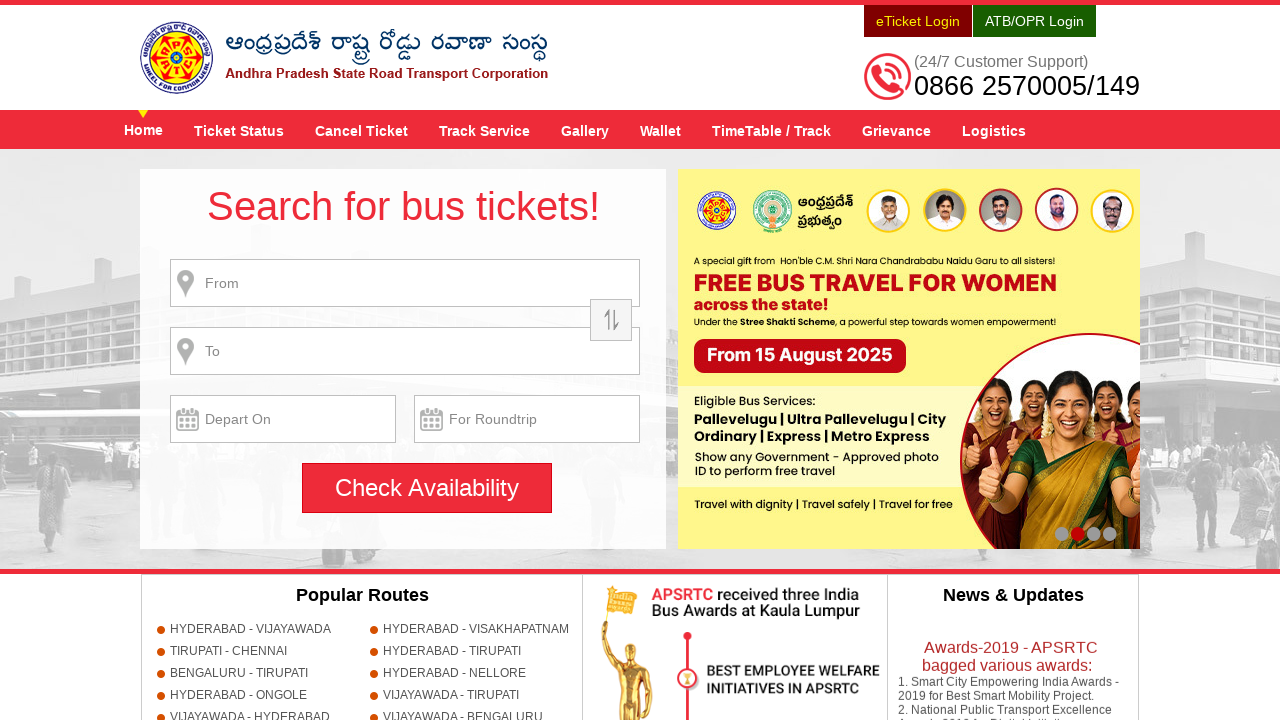

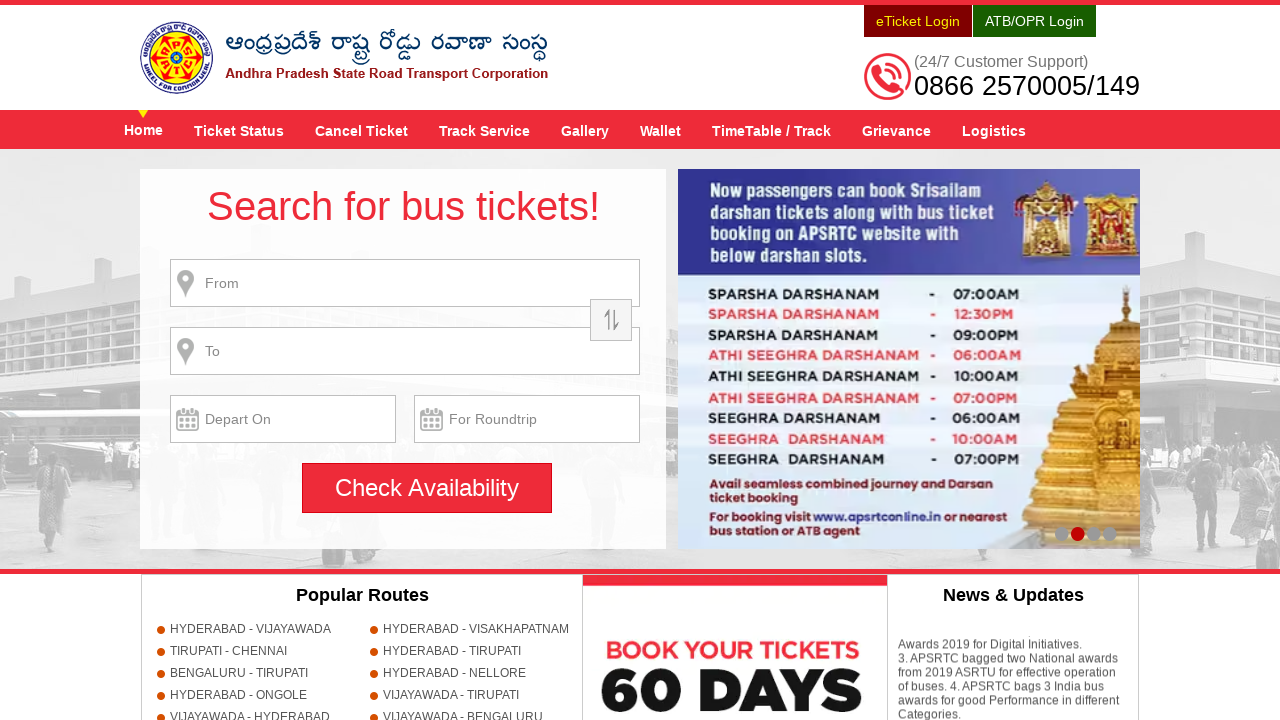